Clicks on the cookies link in Chapter 4 section and verifies navigation to the cookies page

Starting URL: https://bonigarcia.dev/selenium-webdriver-java/

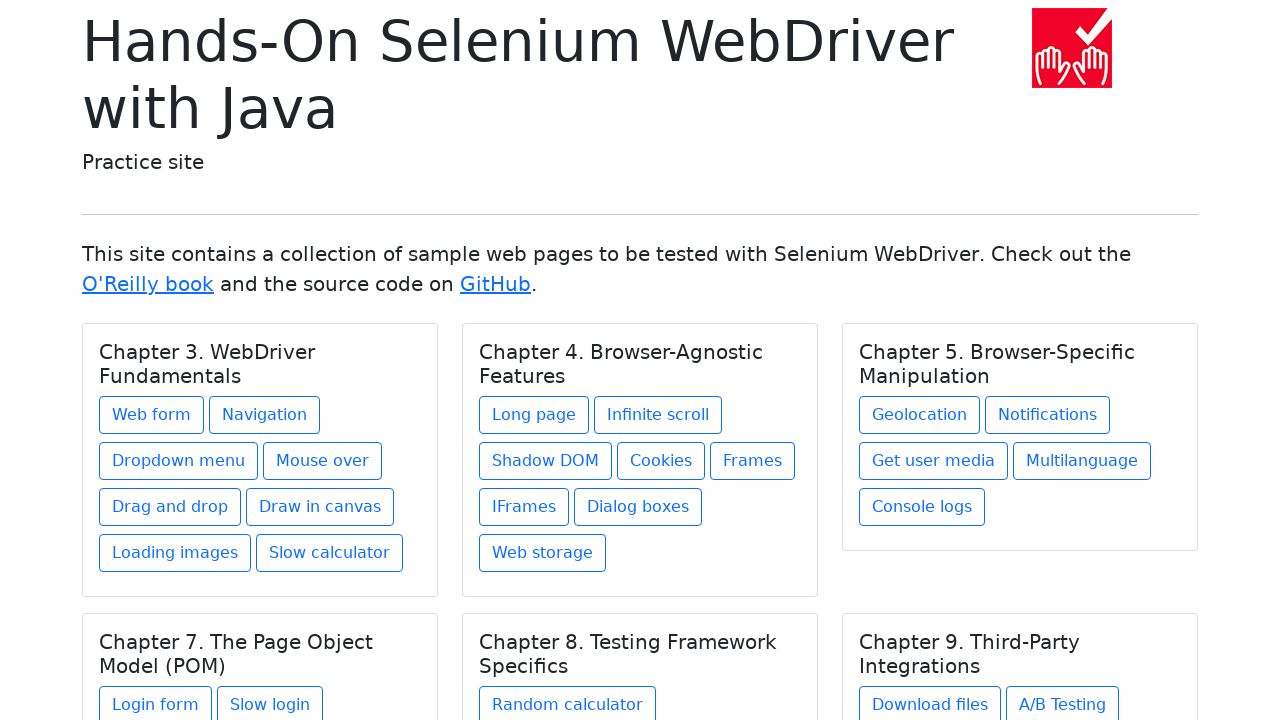

Clicked on the cookies link in Chapter 4 section at (661, 461) on xpath=//h5[contains(text(), 'Chapter 4')]/../a[contains(@href, 'cookies')]
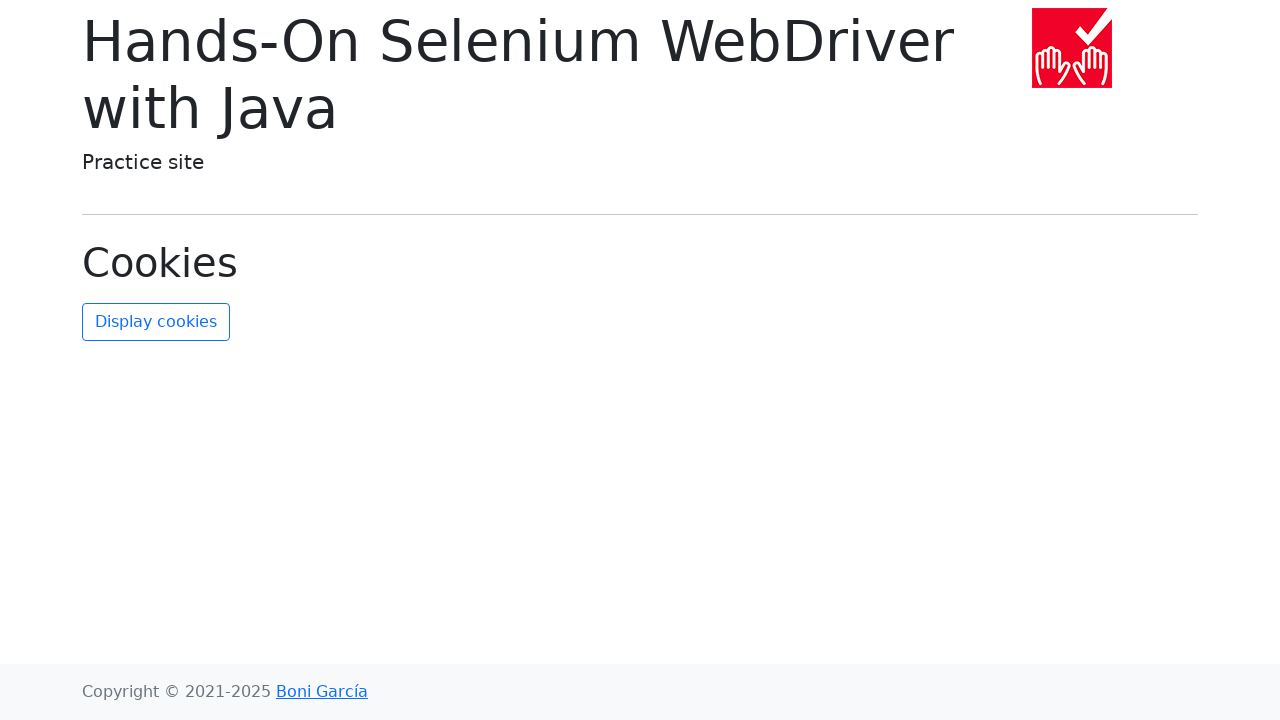

Navigated to cookies page and URL confirmed
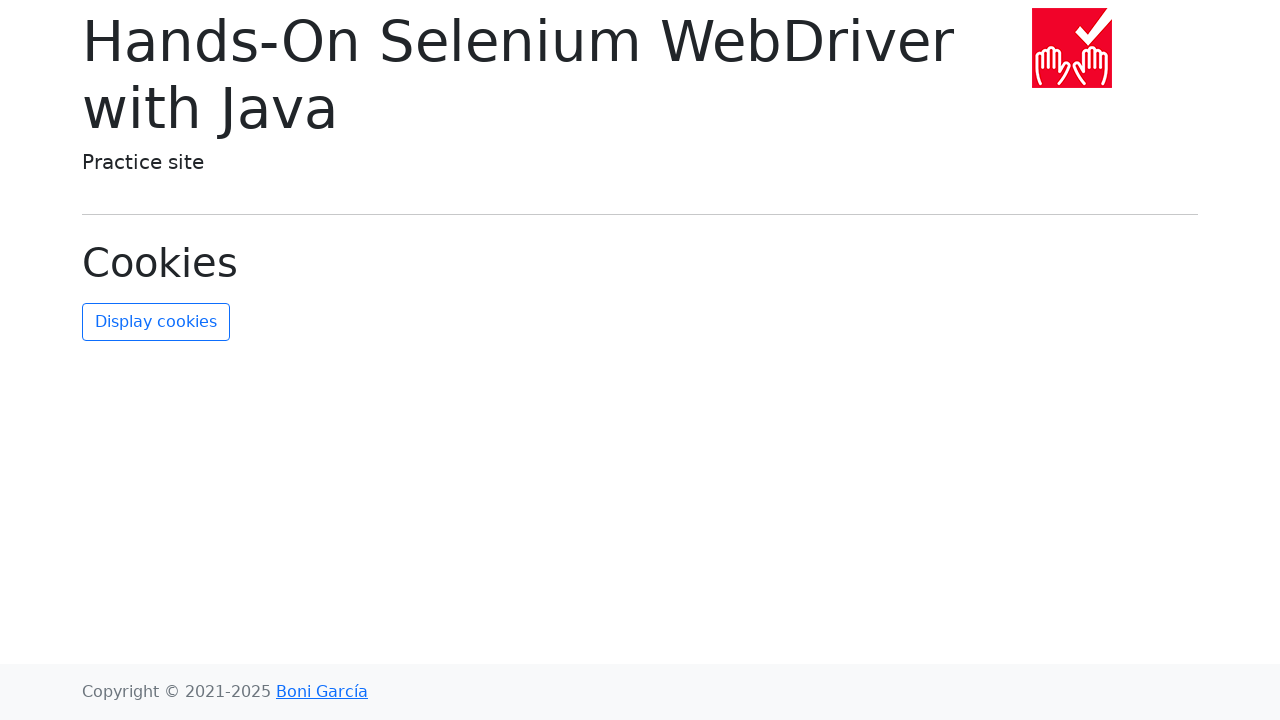

Verified page title is 'Cookies'
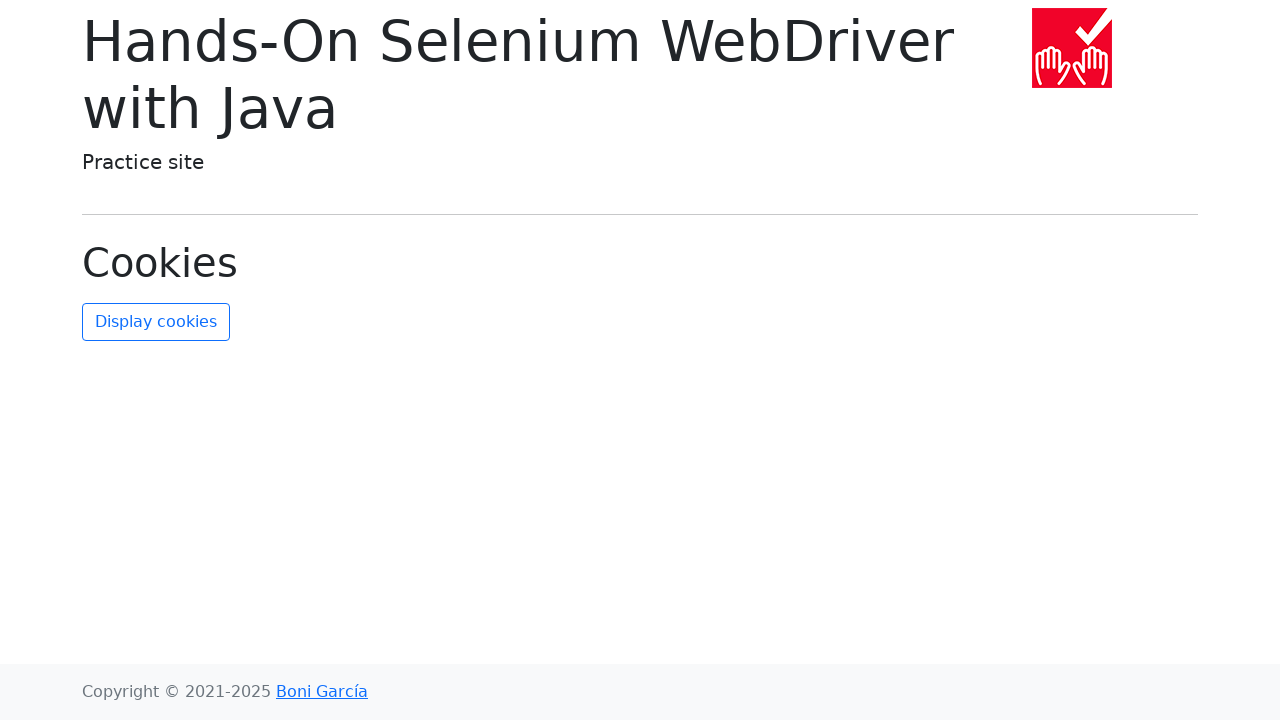

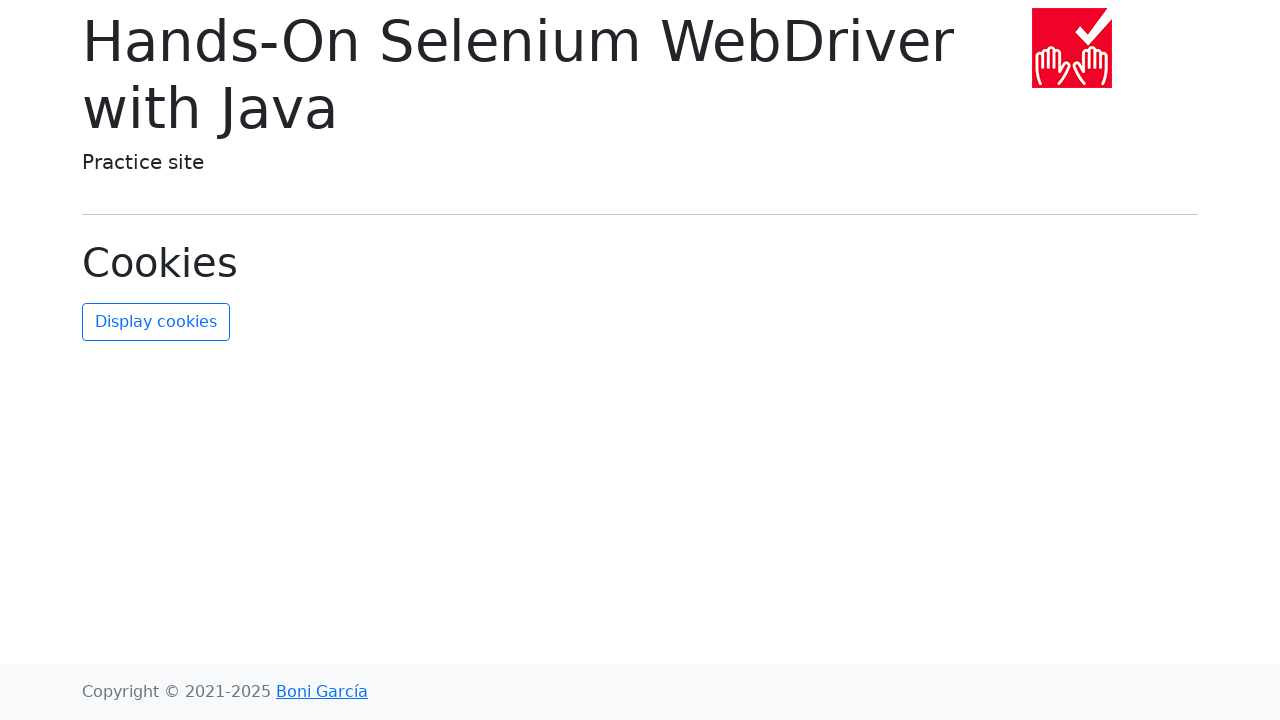